Verifies form controls (inputs, selects, textareas) have associated label elements

Starting URL: https://ecommerce-playground.lambdatest.io/

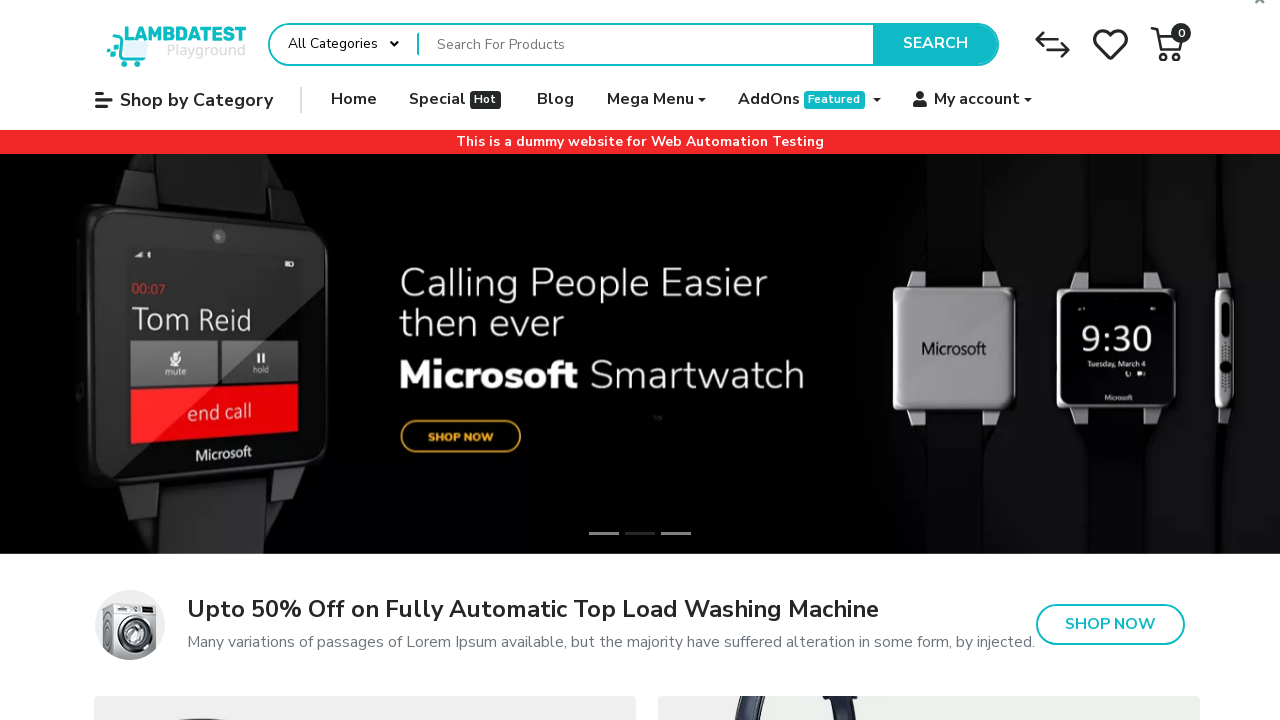

Page loaded - DOM content ready
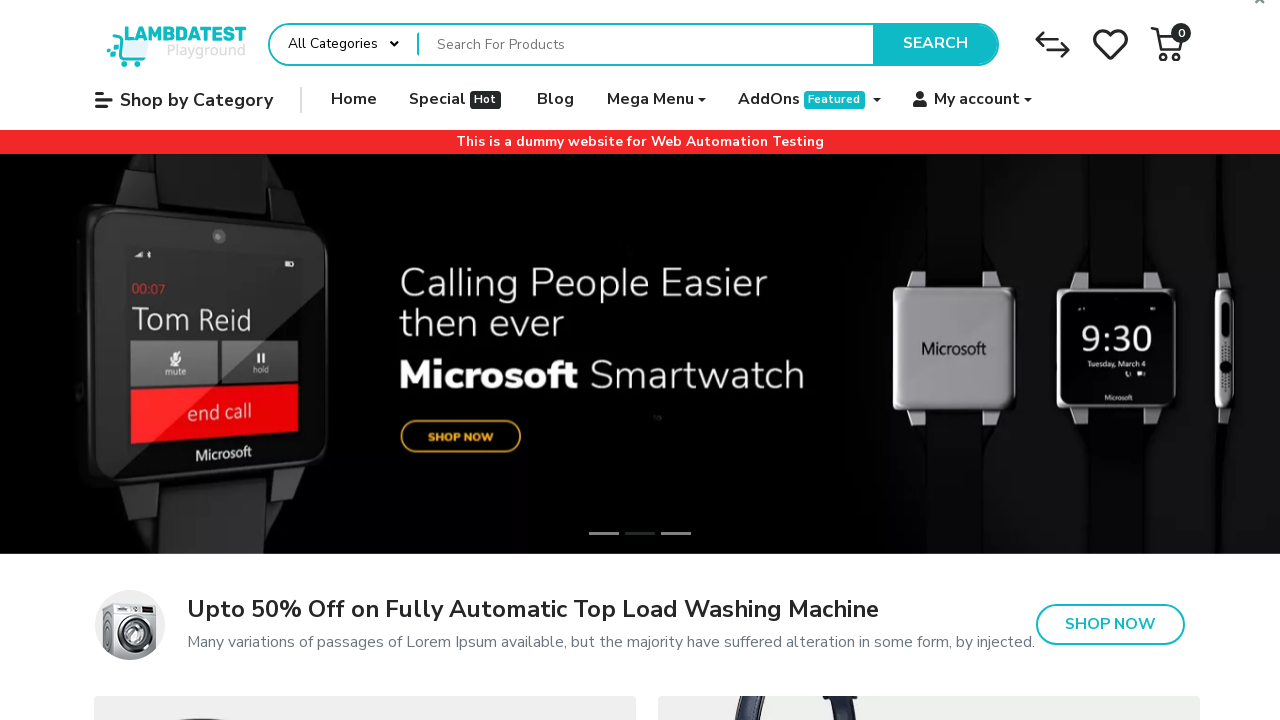

Located all form controls (inputs, selects, textareas)
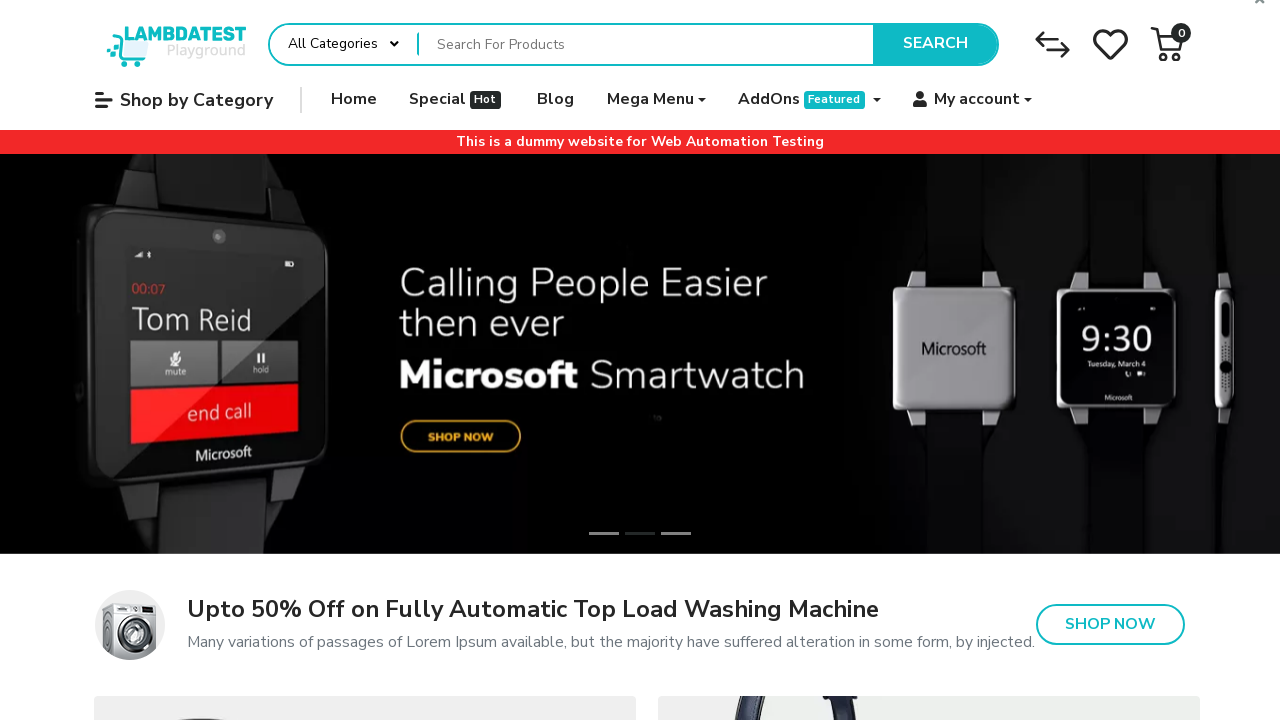

Retrieved ID attribute from form control: 'None'
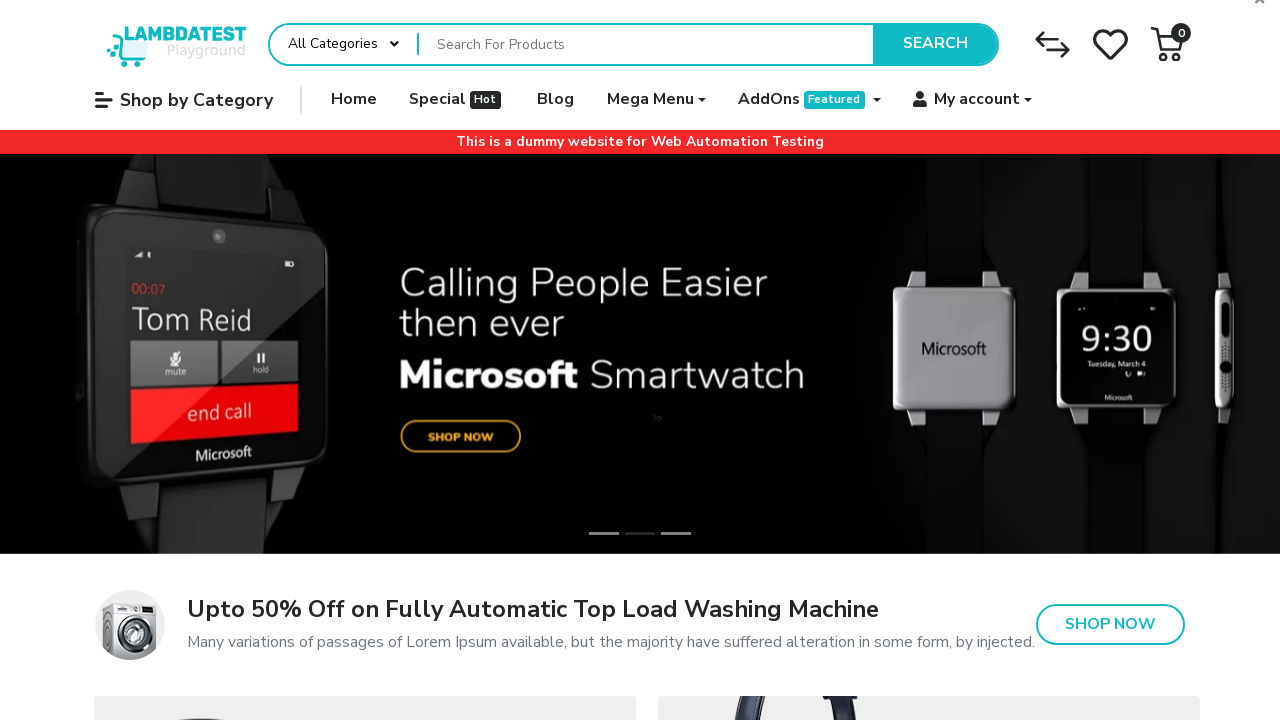

Retrieved ID attribute from form control: 'None'
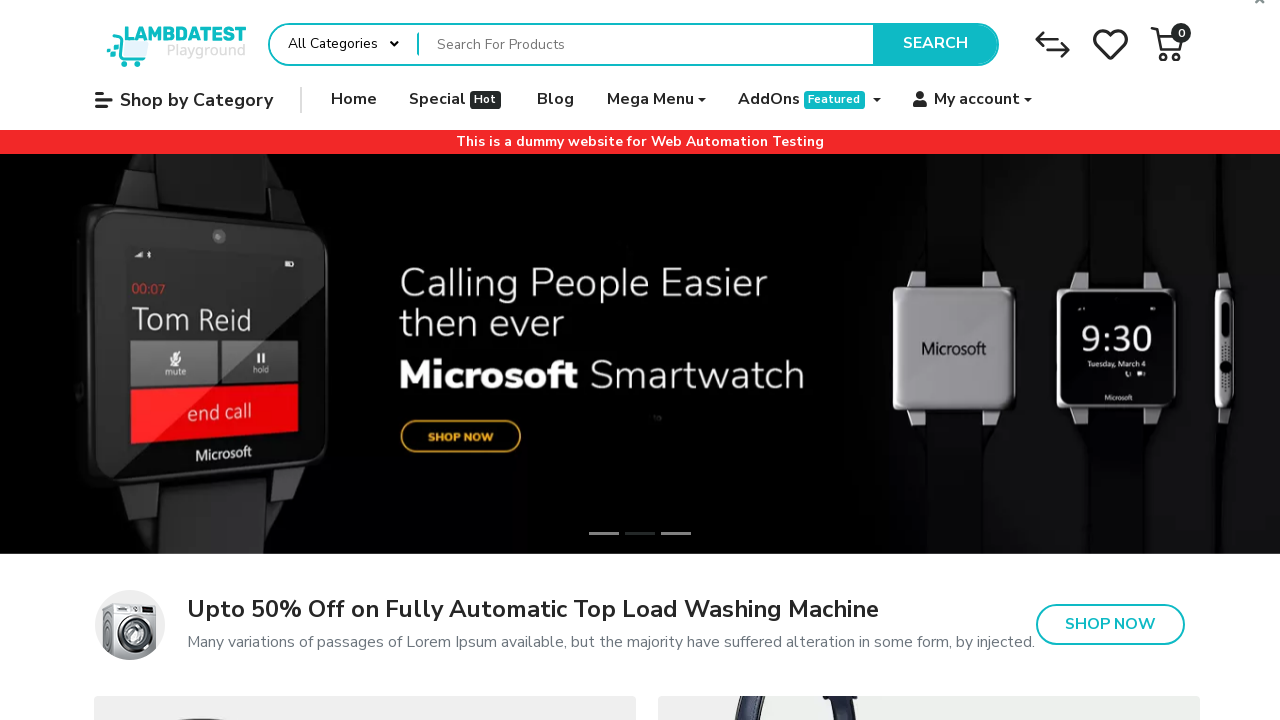

Retrieved ID attribute from form control: 'None'
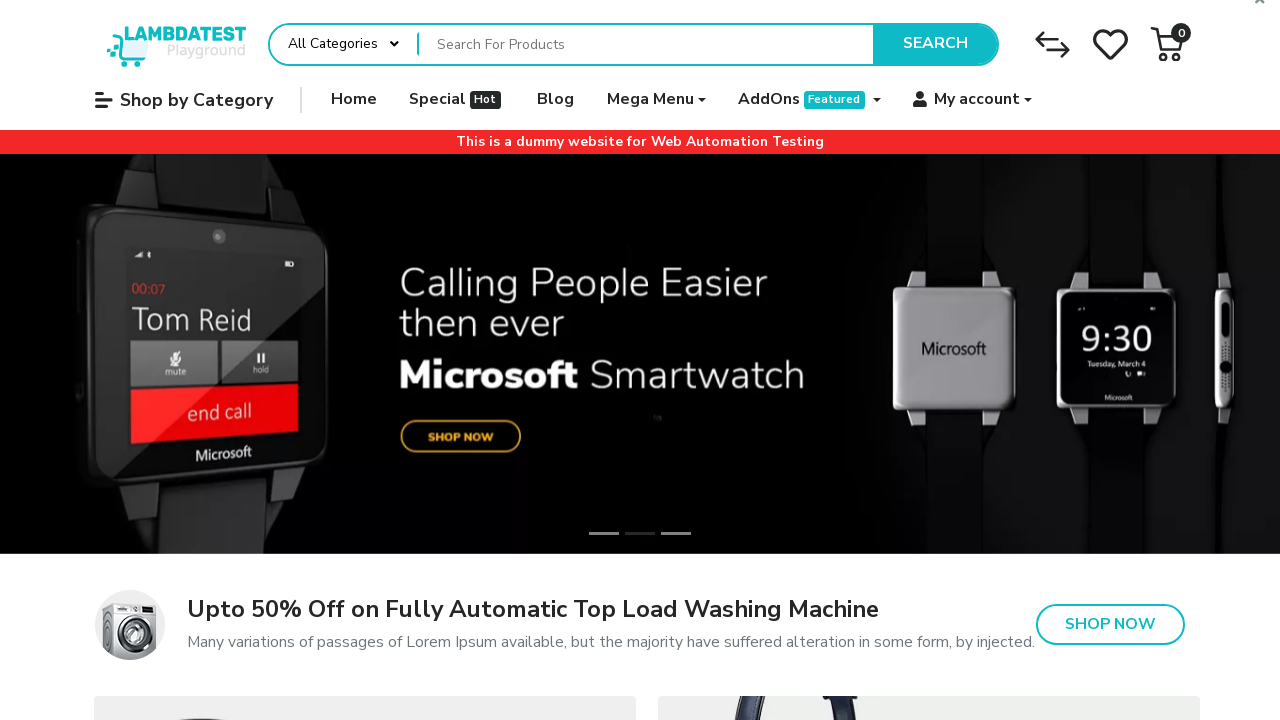

Retrieved ID attribute from form control: 'None'
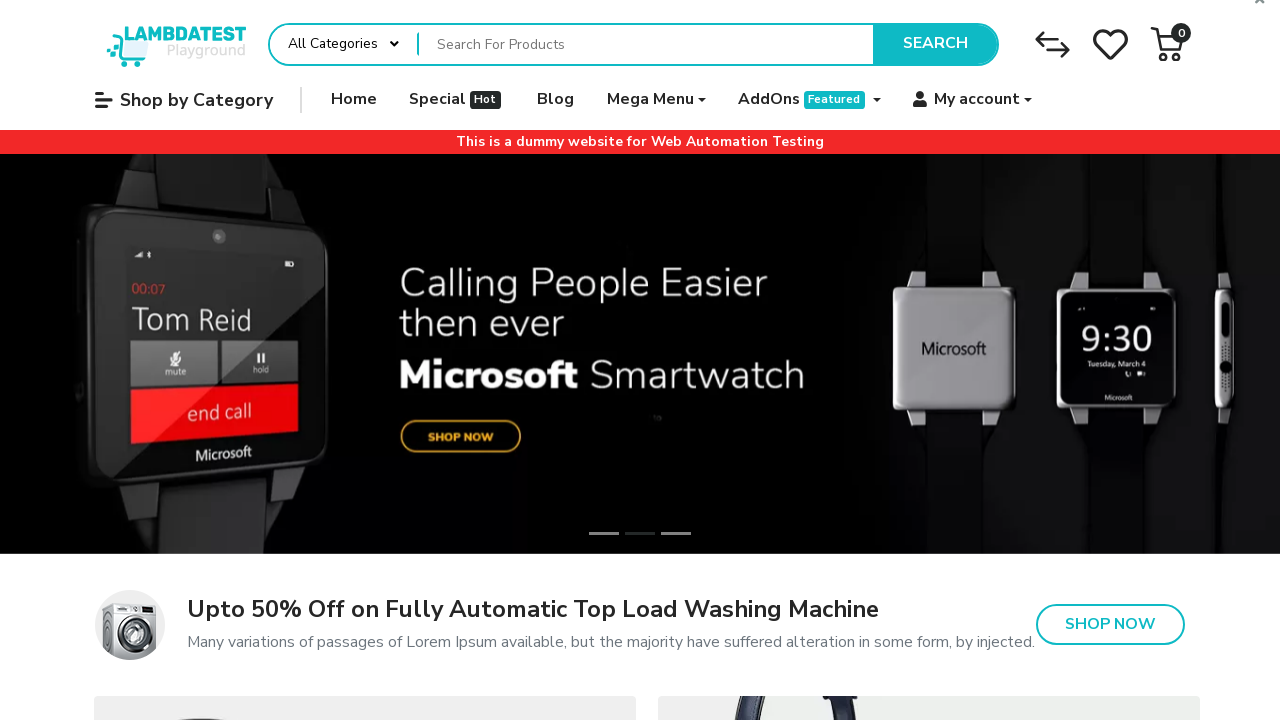

Retrieved ID attribute from form control: 'None'
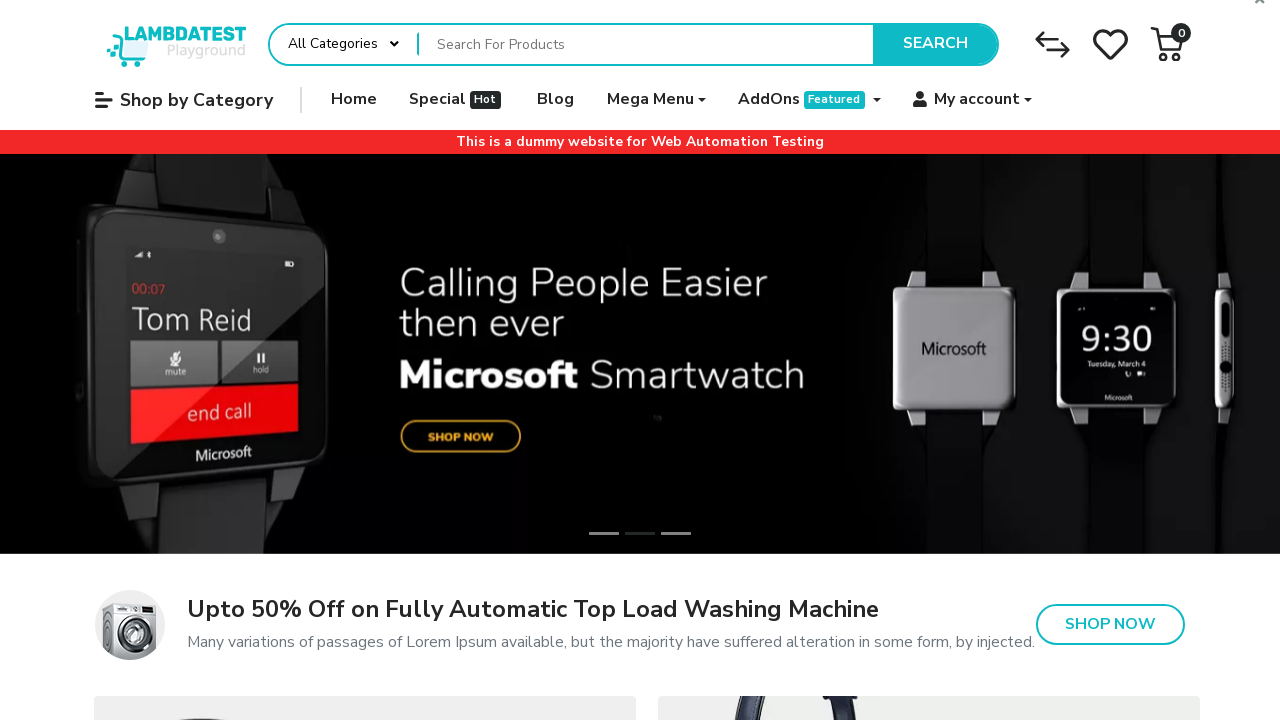

Retrieved ID attribute from form control: 'None'
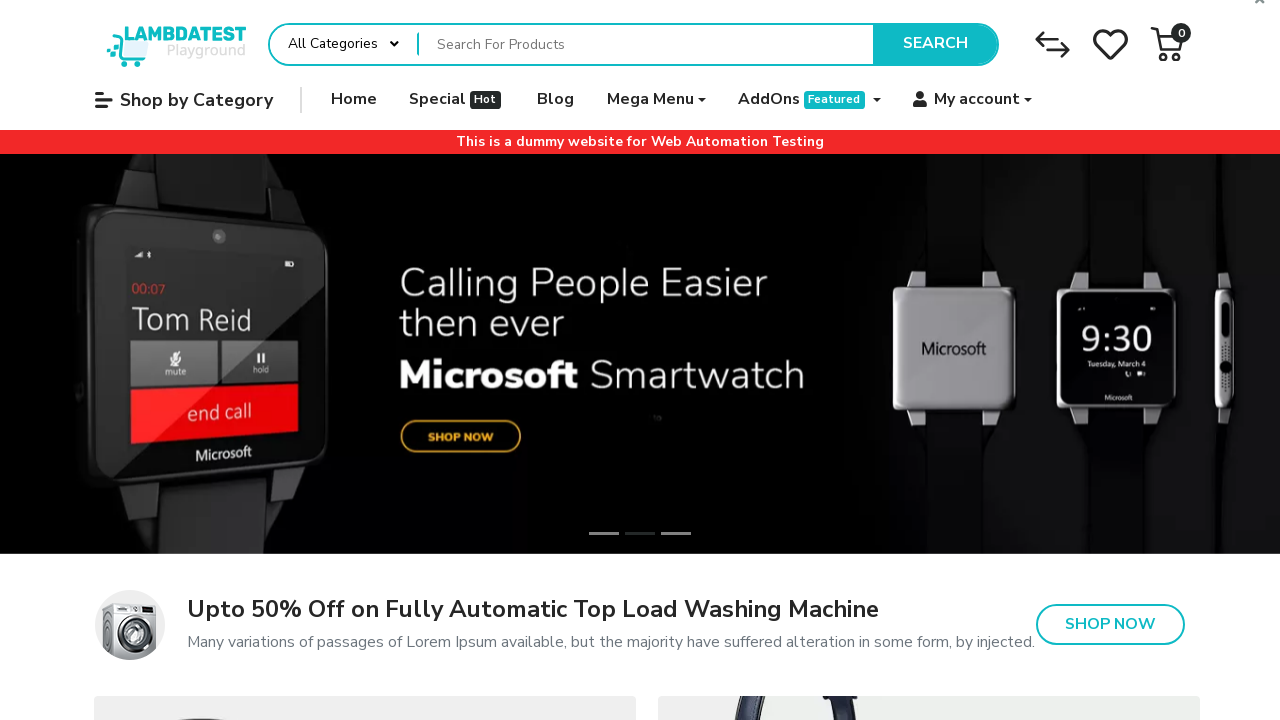

Retrieved ID attribute from form control: 'None'
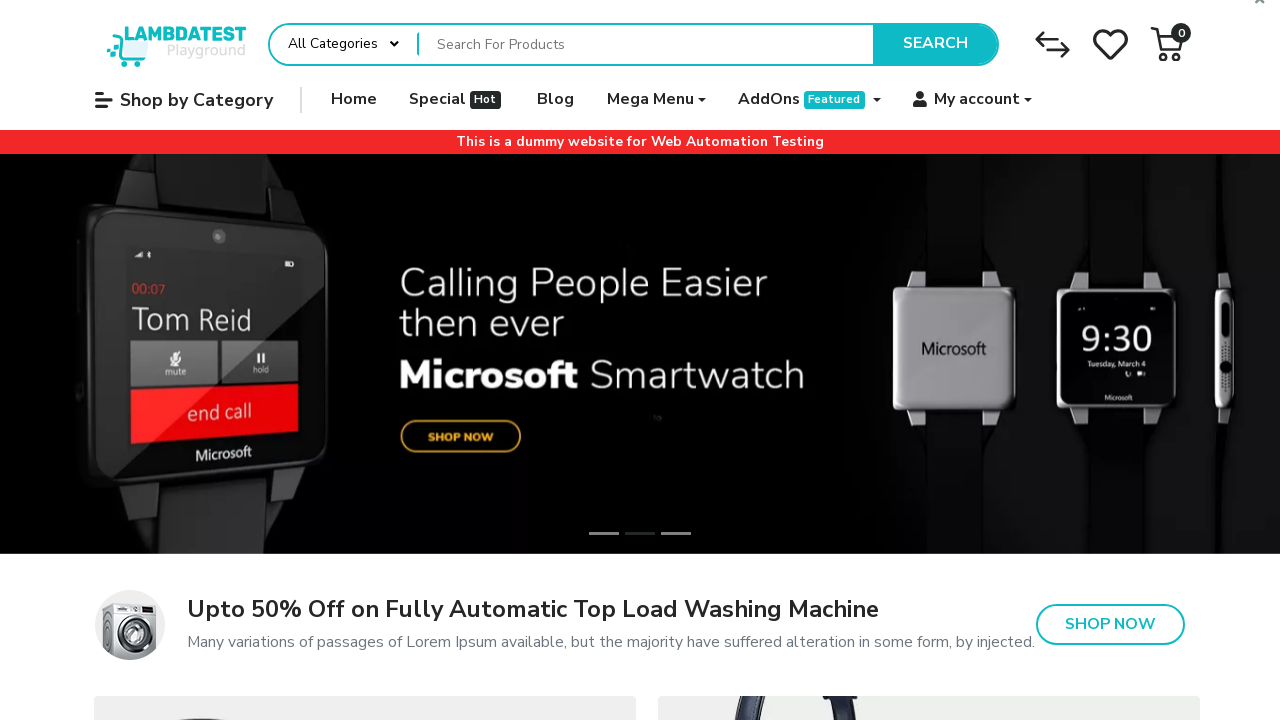

Retrieved ID attribute from form control: 'None'
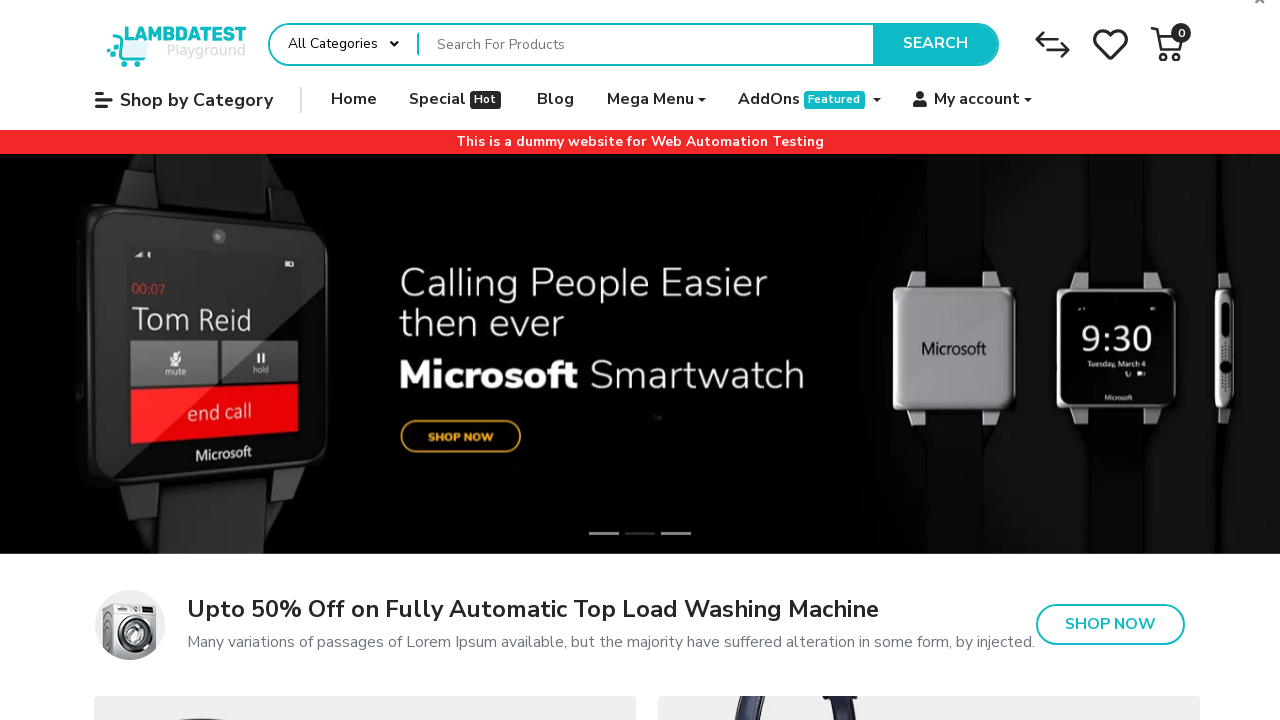

Retrieved ID attribute from form control: 'None'
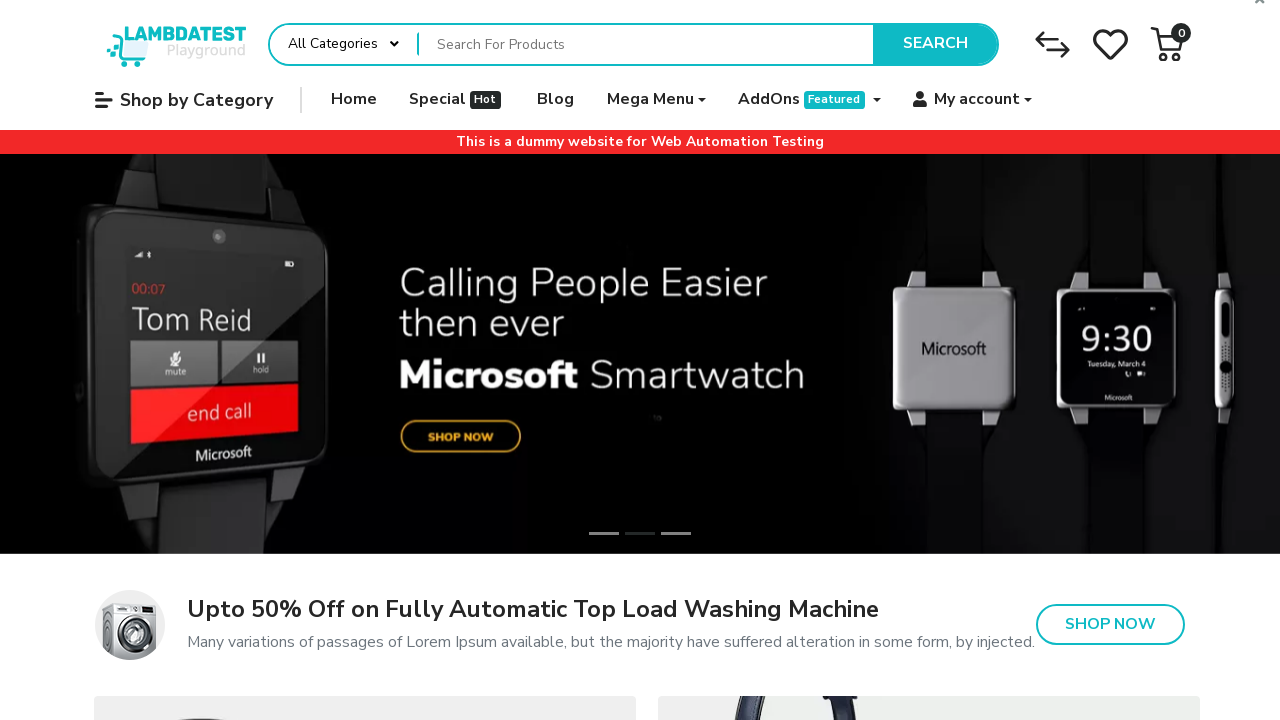

Retrieved ID attribute from form control: 'None'
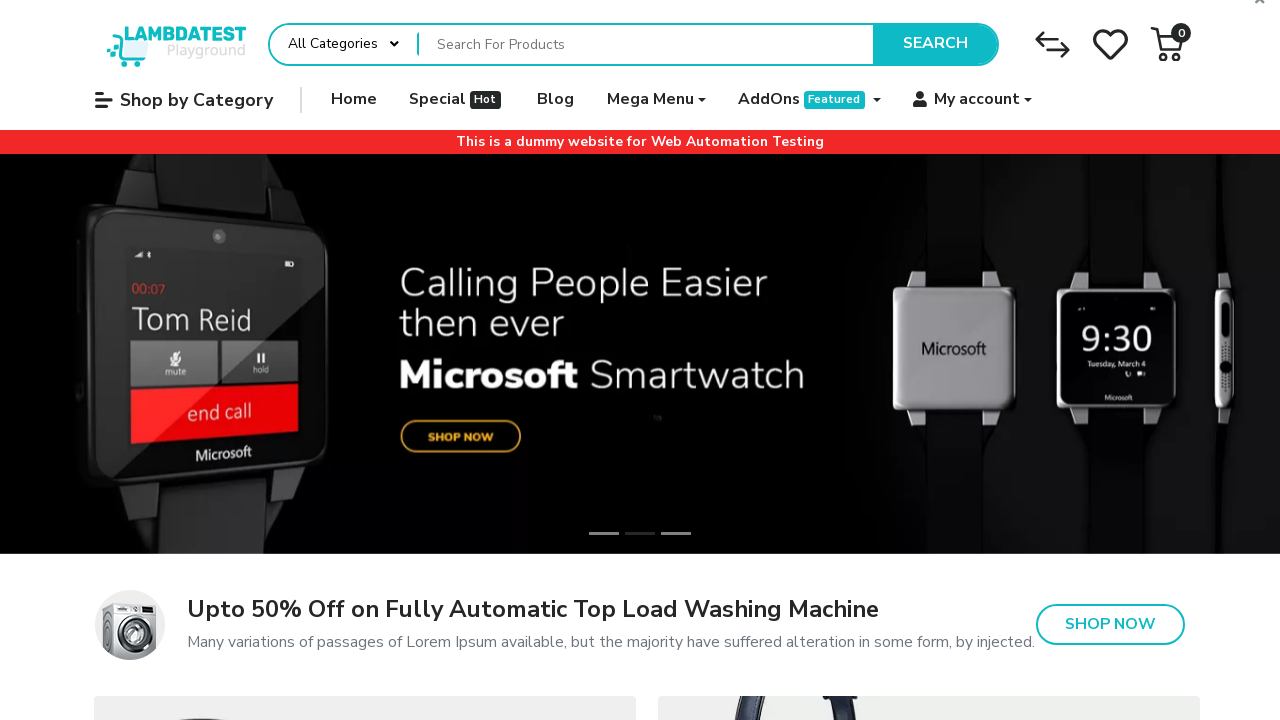

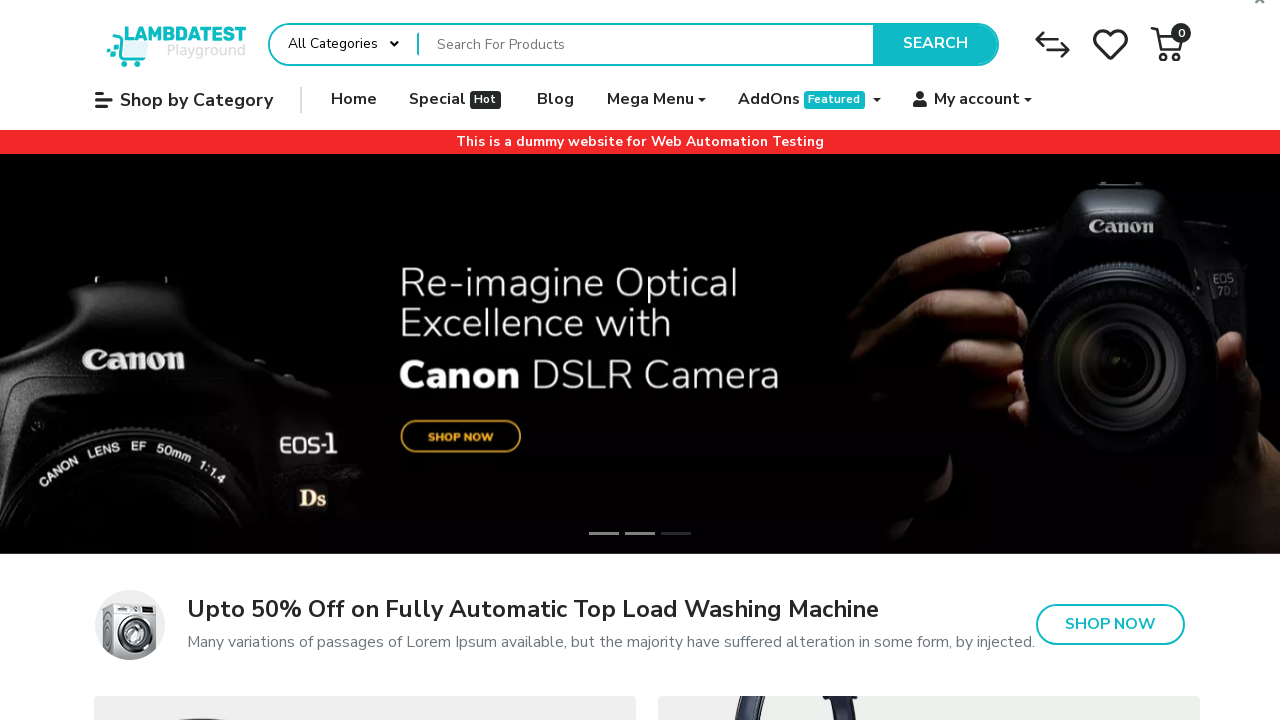